Validates that the reserve online message banner is displayed on the home page

Starting URL: https://www.partsource.ca/

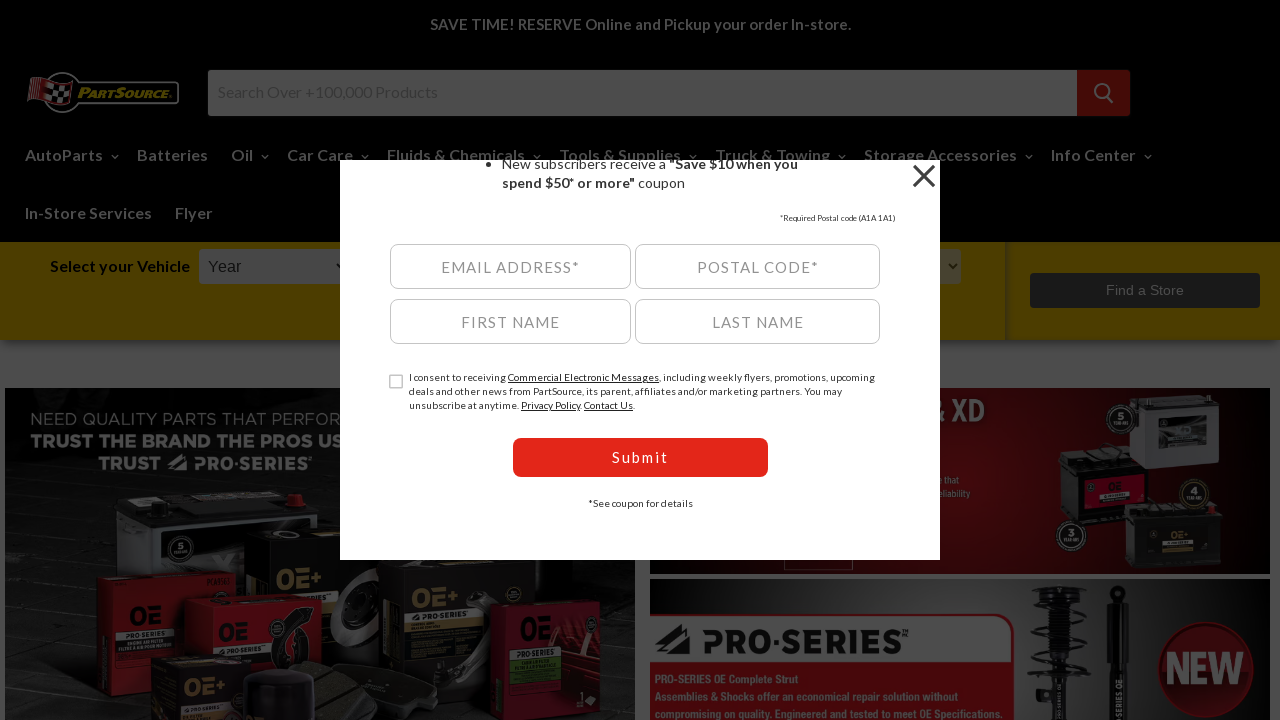

Located reserve online message banner element
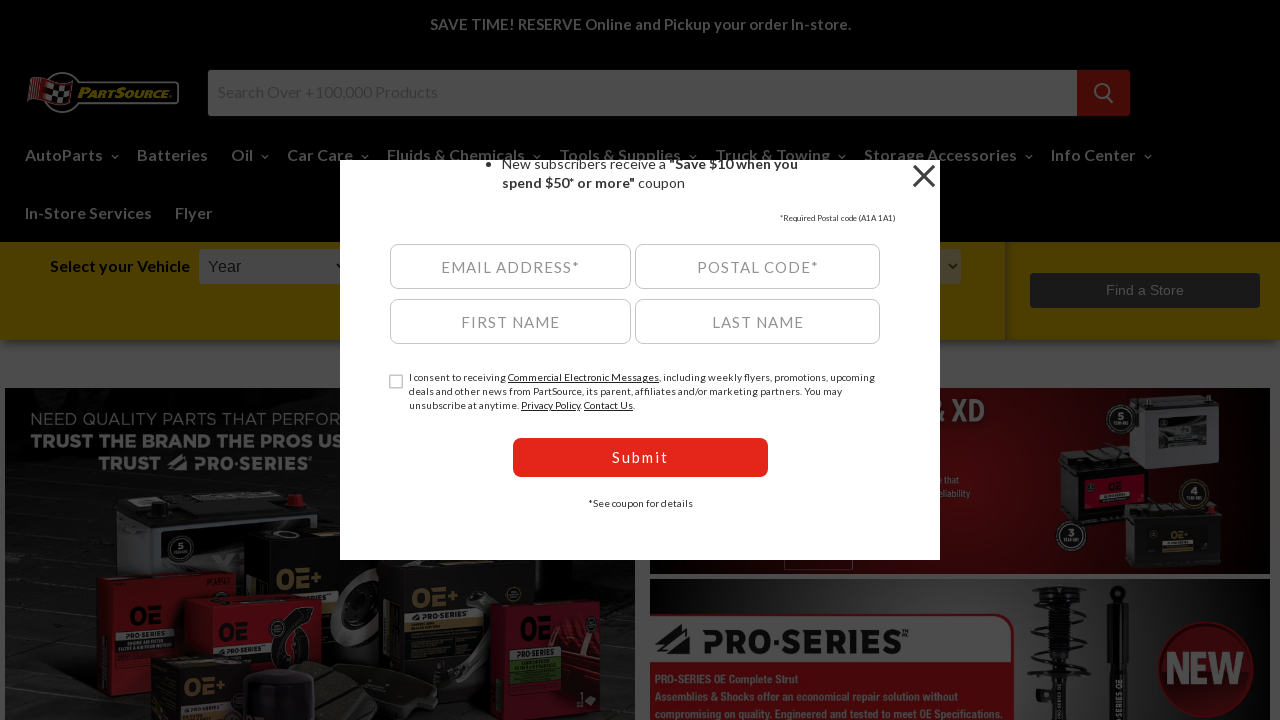

Reserve online message banner became visible
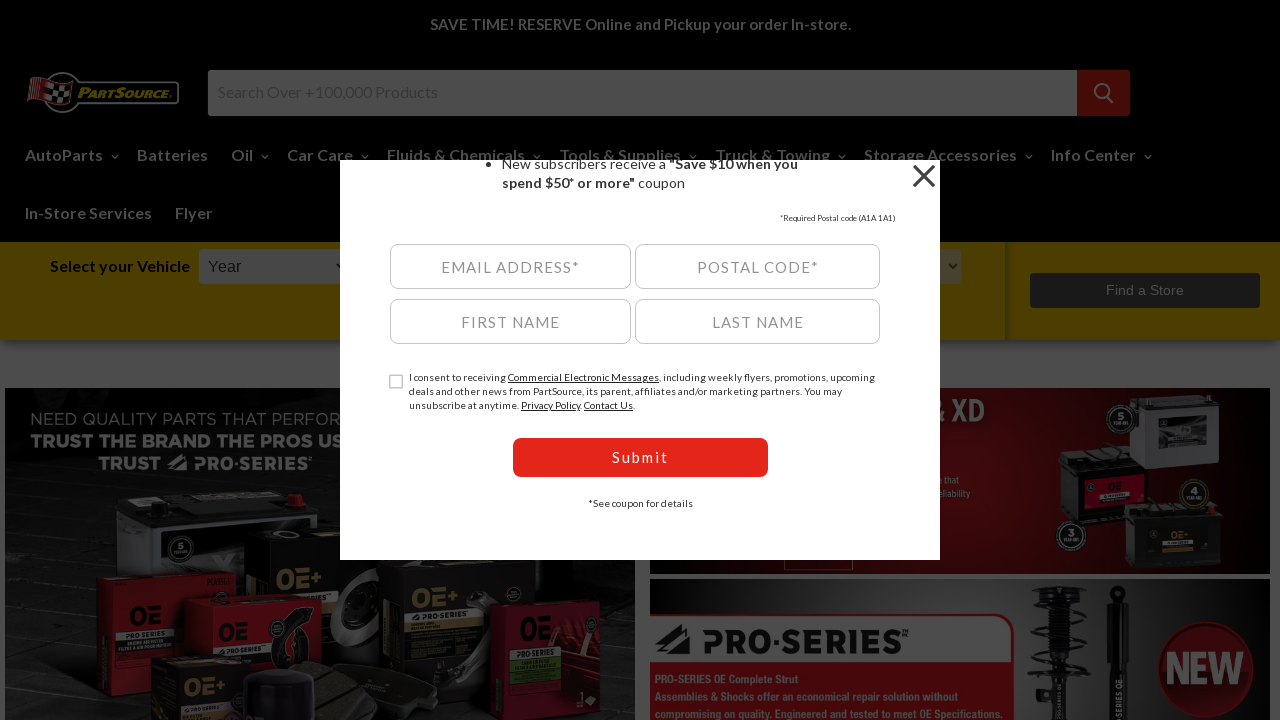

Validated that reserve online message banner is displayed on home page
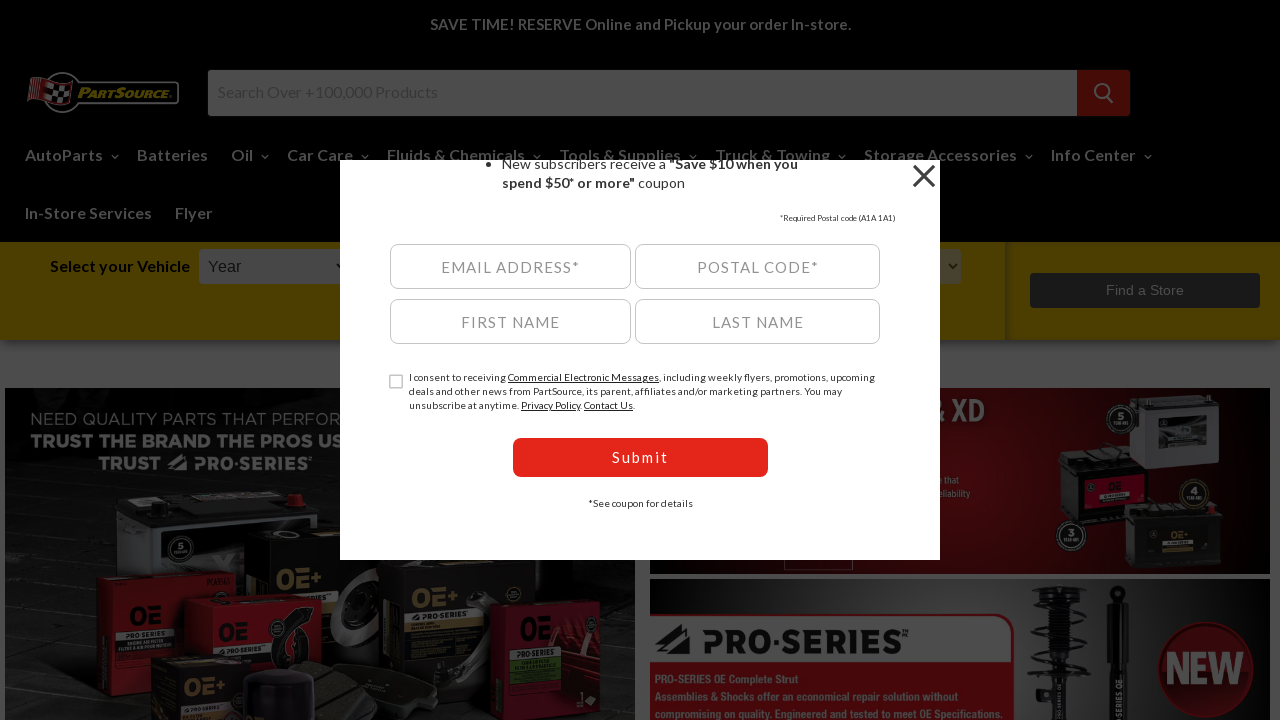

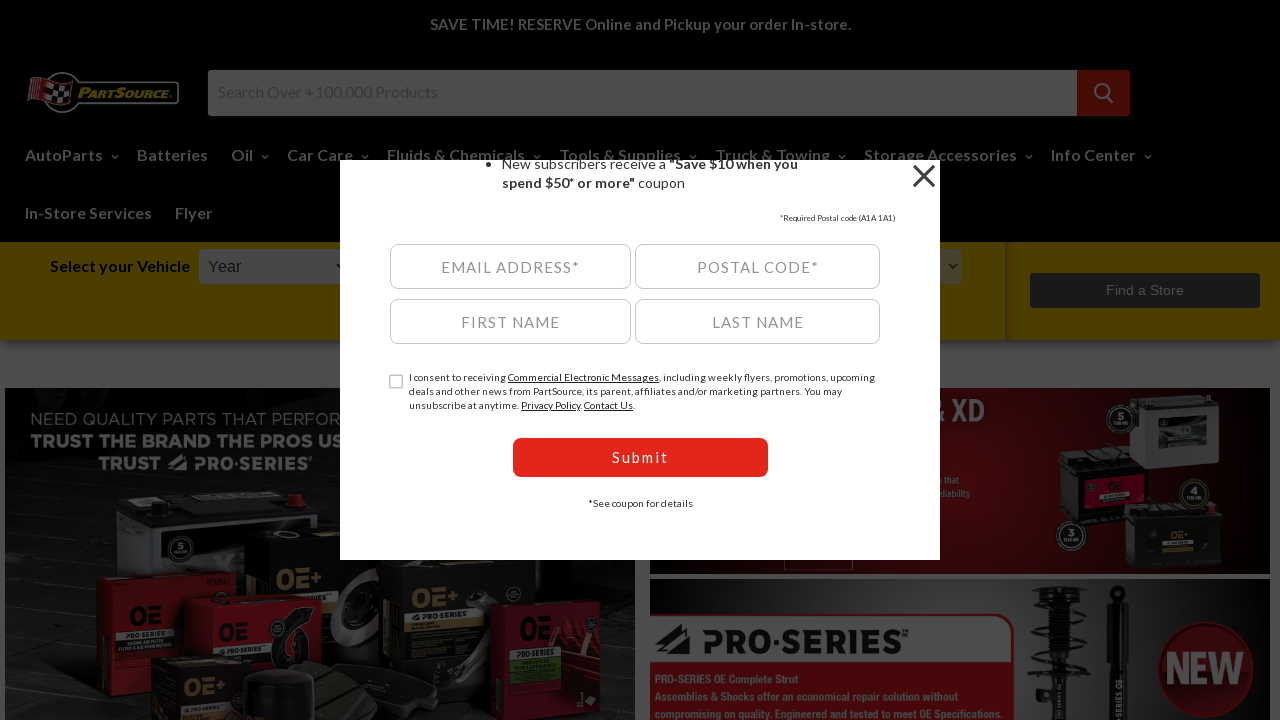